Tests drag and drop functionality by dragging a source element and dropping it onto a target element on the jQuery UI droppable demo page

Starting URL: https://jqueryui.com/resources/demos/droppable/default.html

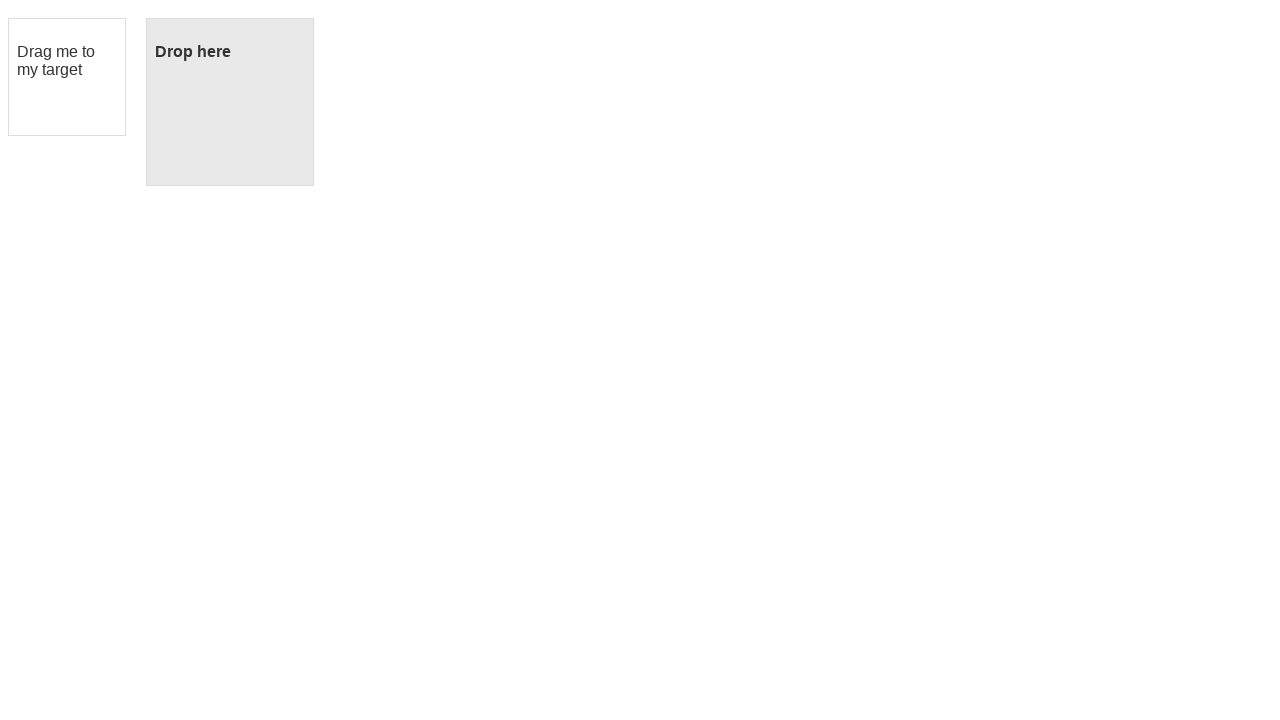

Navigated to jQuery UI droppable demo page
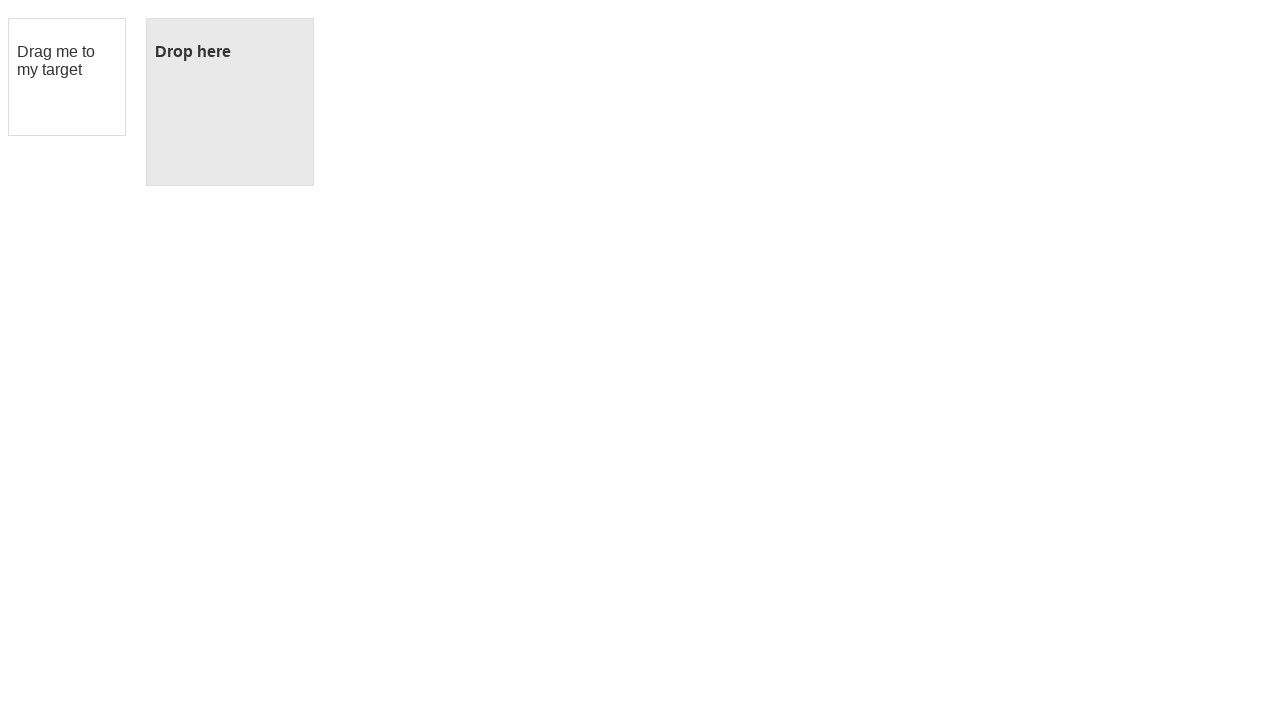

Located the draggable source element
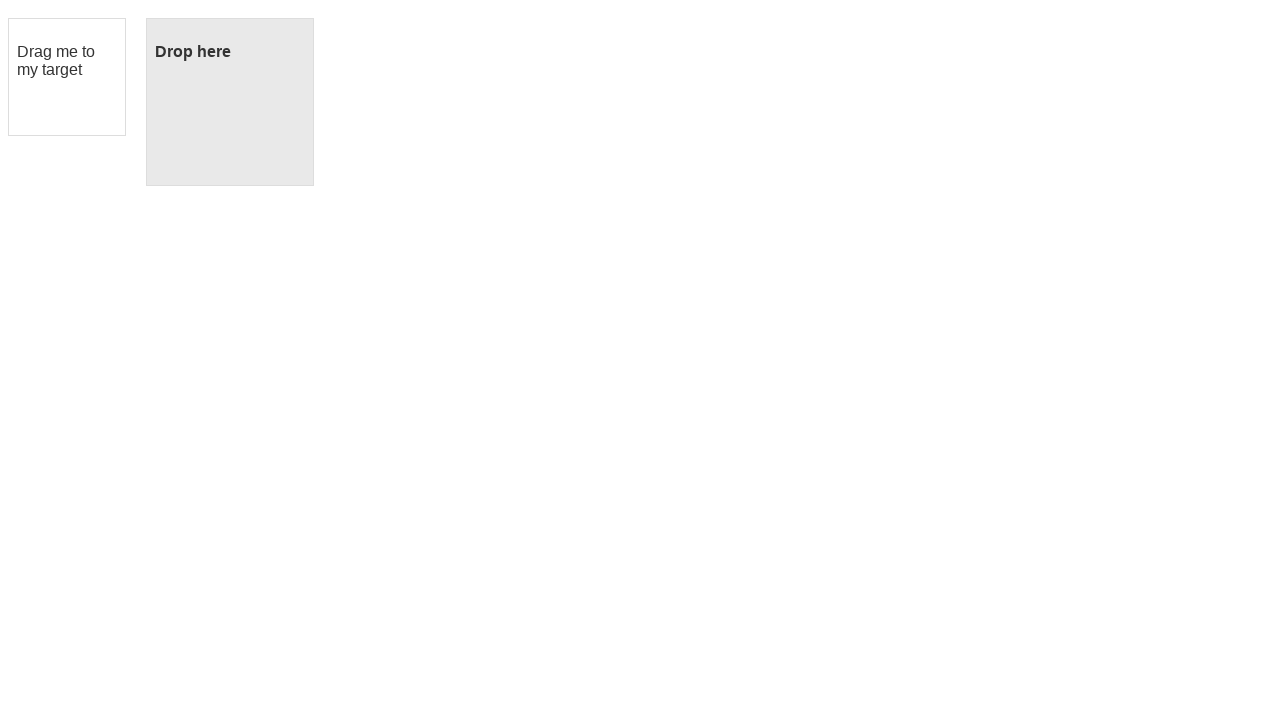

Located the droppable target element
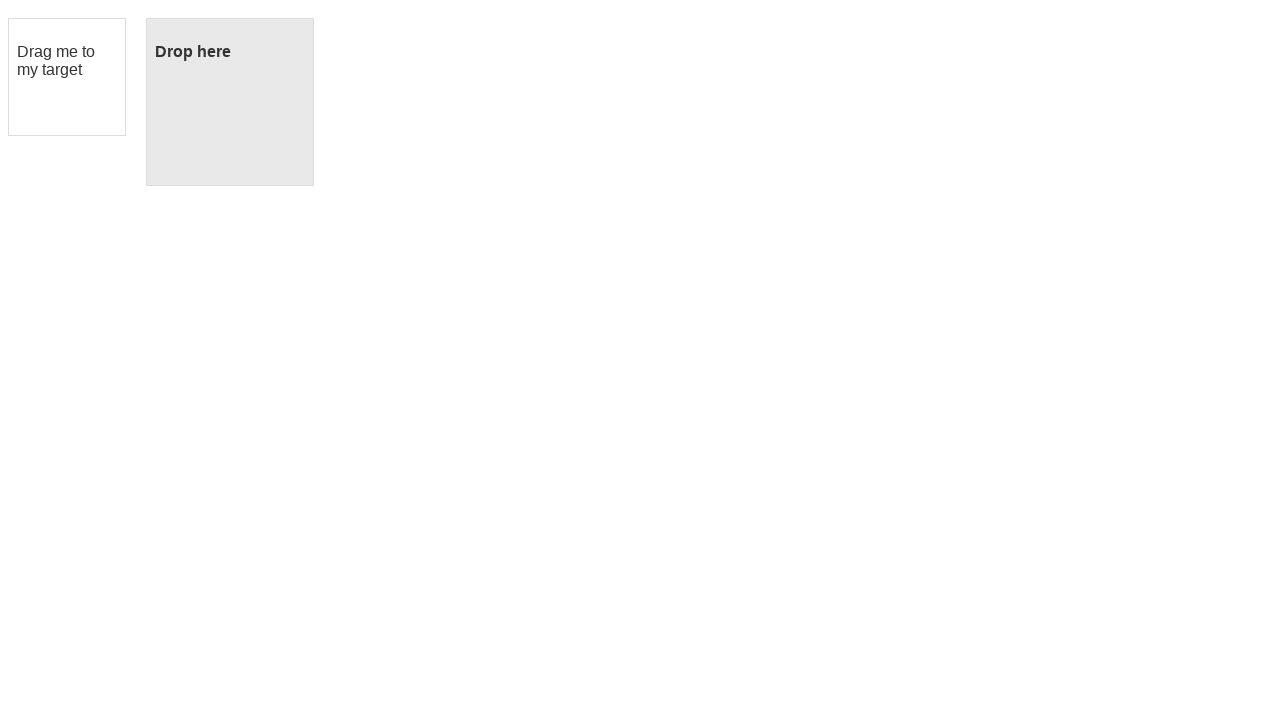

Dragged source element and dropped it onto target element at (230, 102)
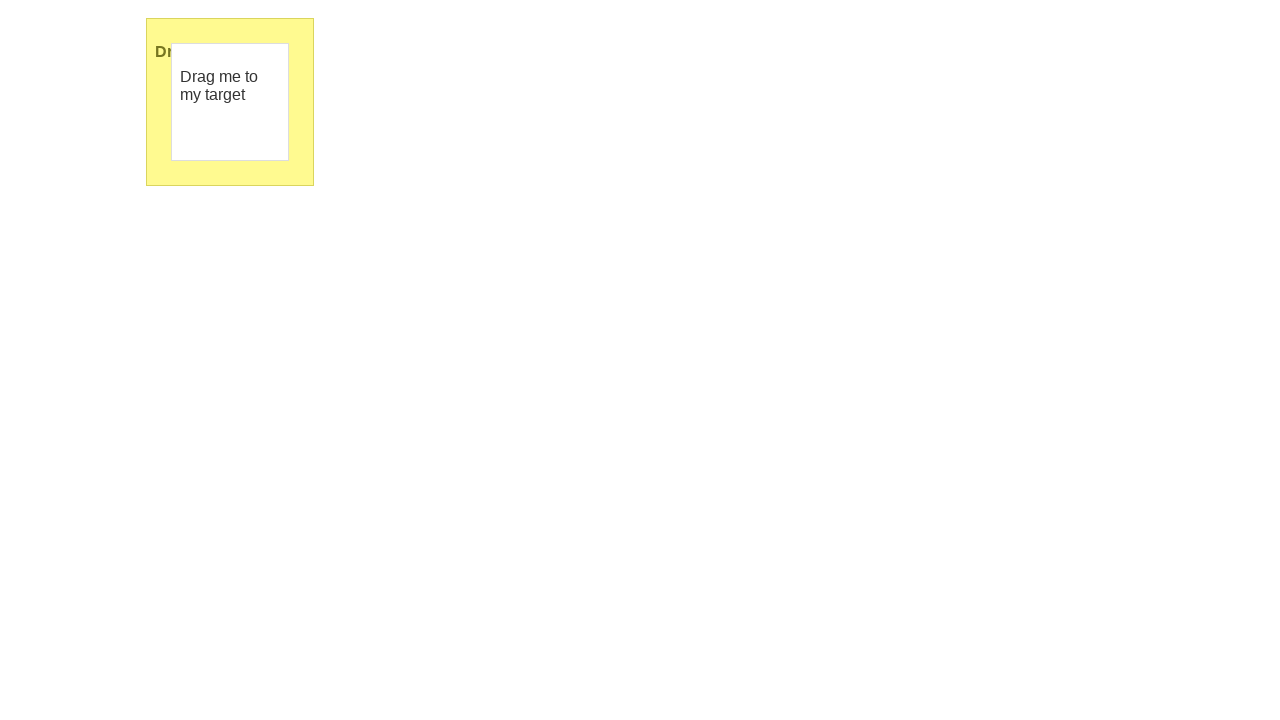

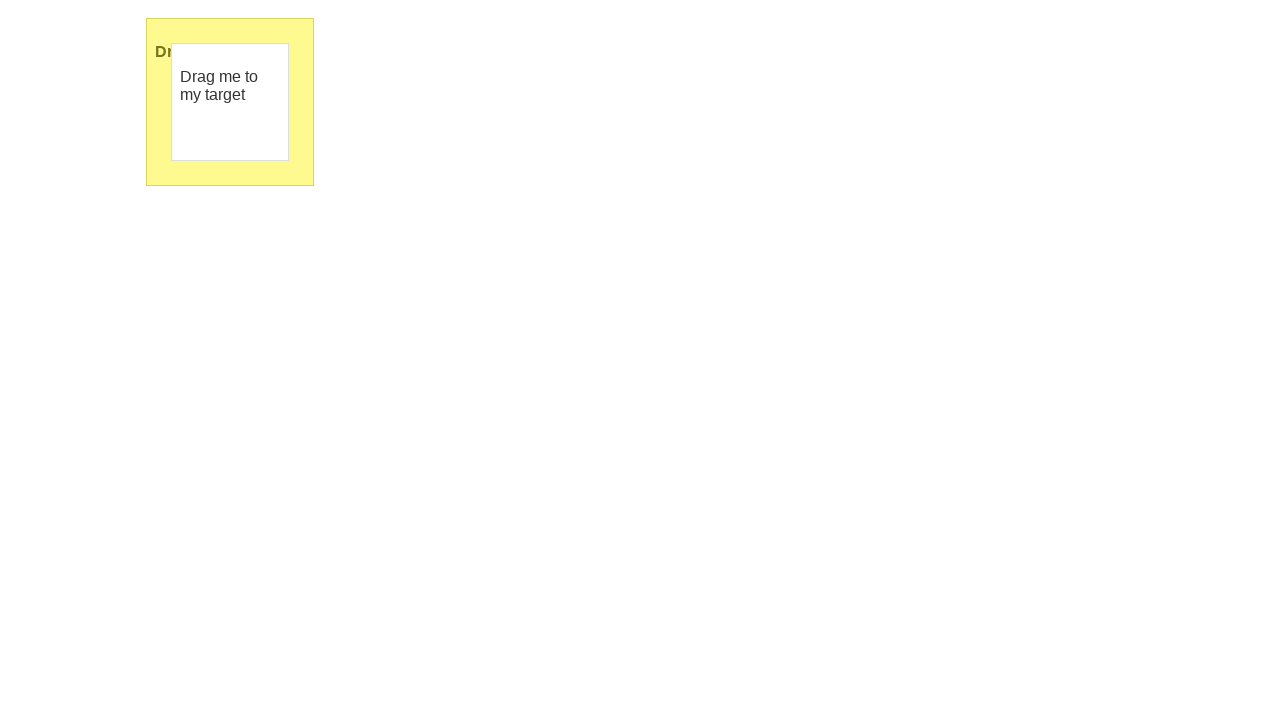